Tests JavaScript alert popup handling by clicking the alert button and accepting the alert dialog that appears

Starting URL: https://rahulshettyacademy.com/AutomationPractice/

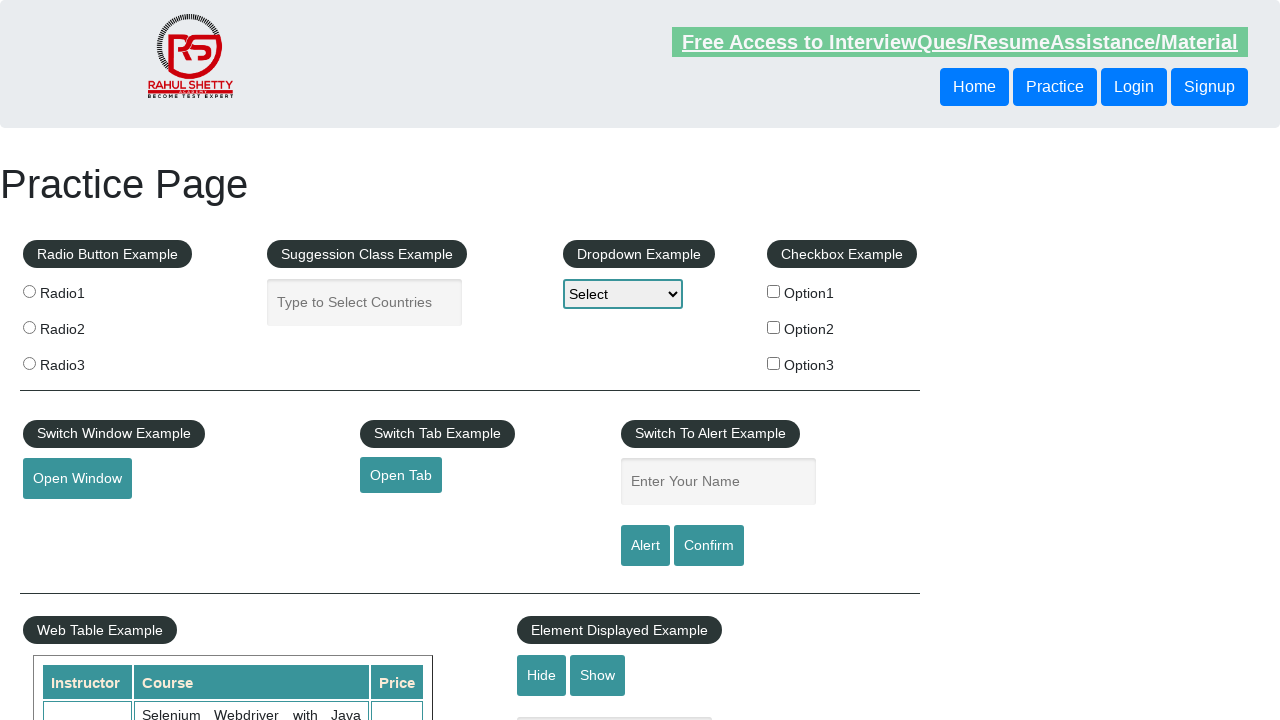

Clicked alert button to trigger JavaScript alert at (645, 546) on input#alertbtn
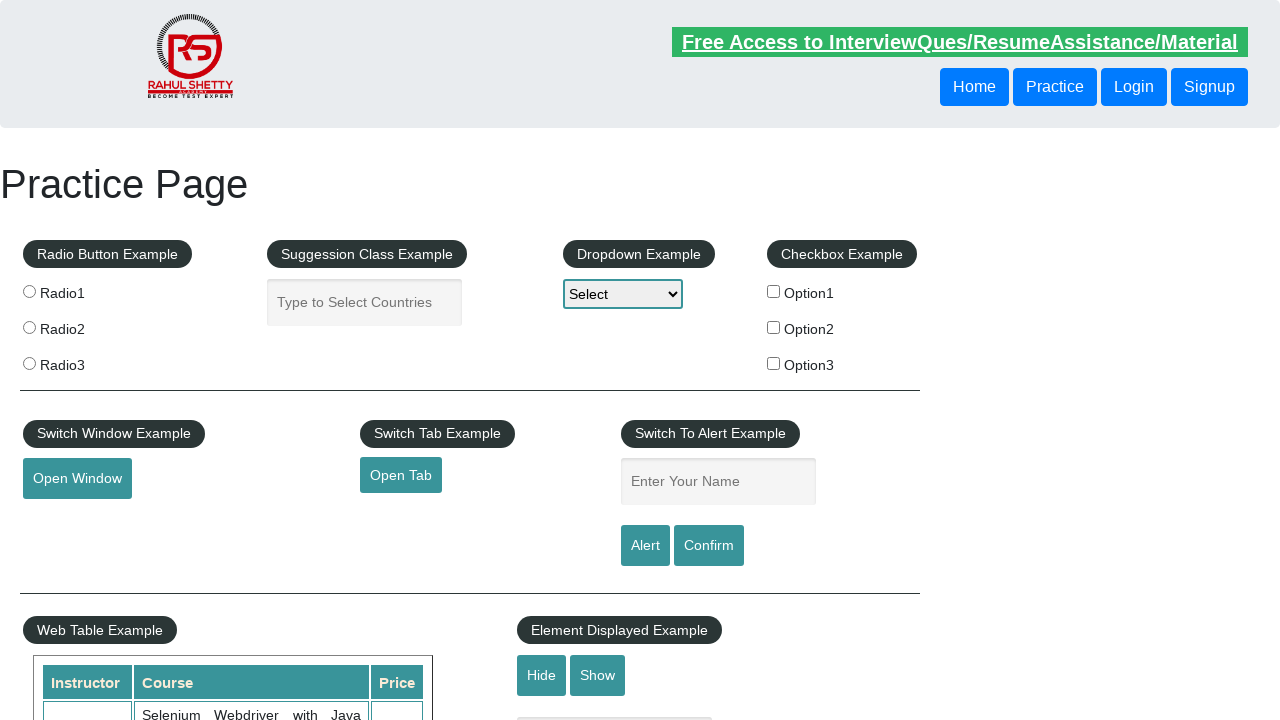

Set up dialog handler to accept alerts
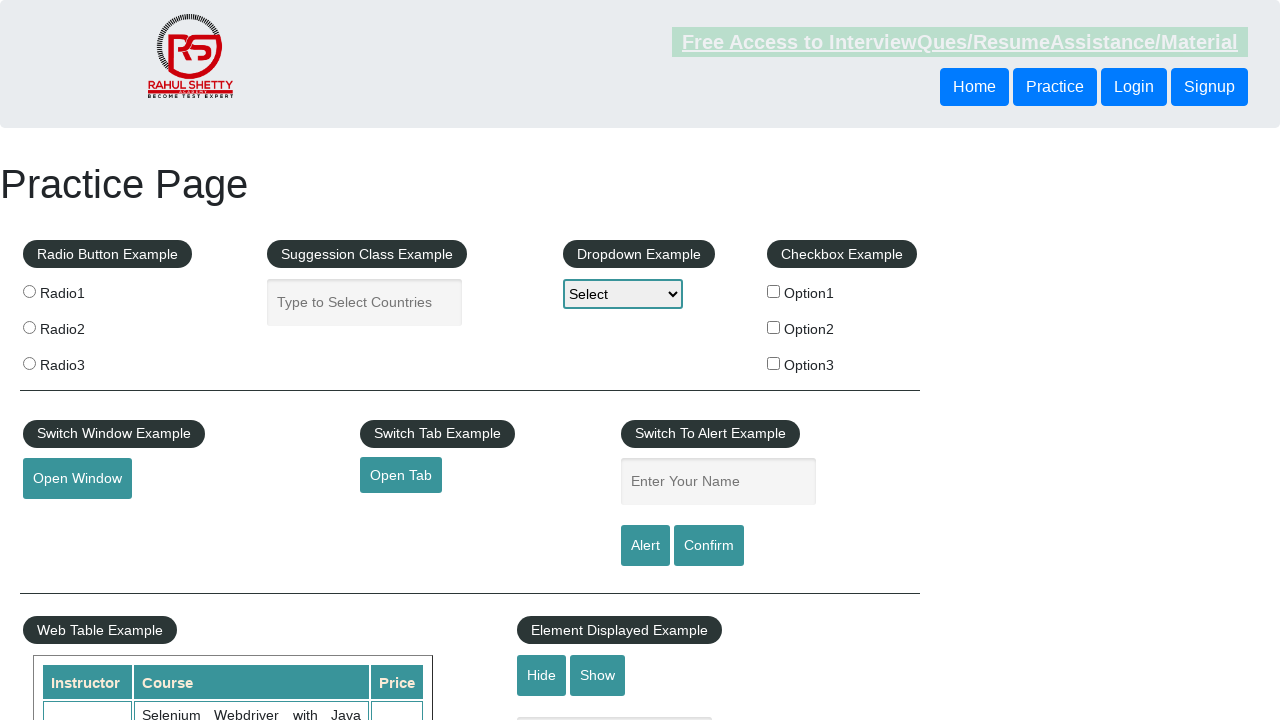

Registered dialog handler with message logging
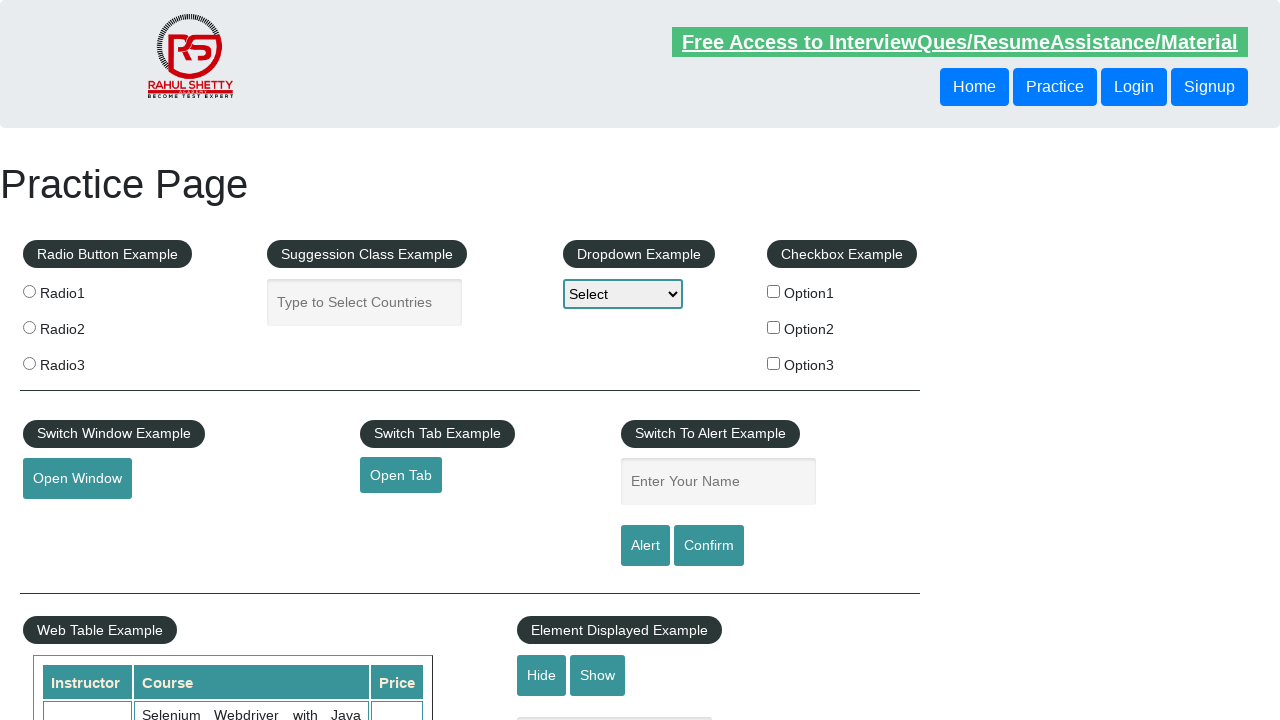

Clicked alert button to trigger JavaScript alert dialog at (645, 546) on input#alertbtn
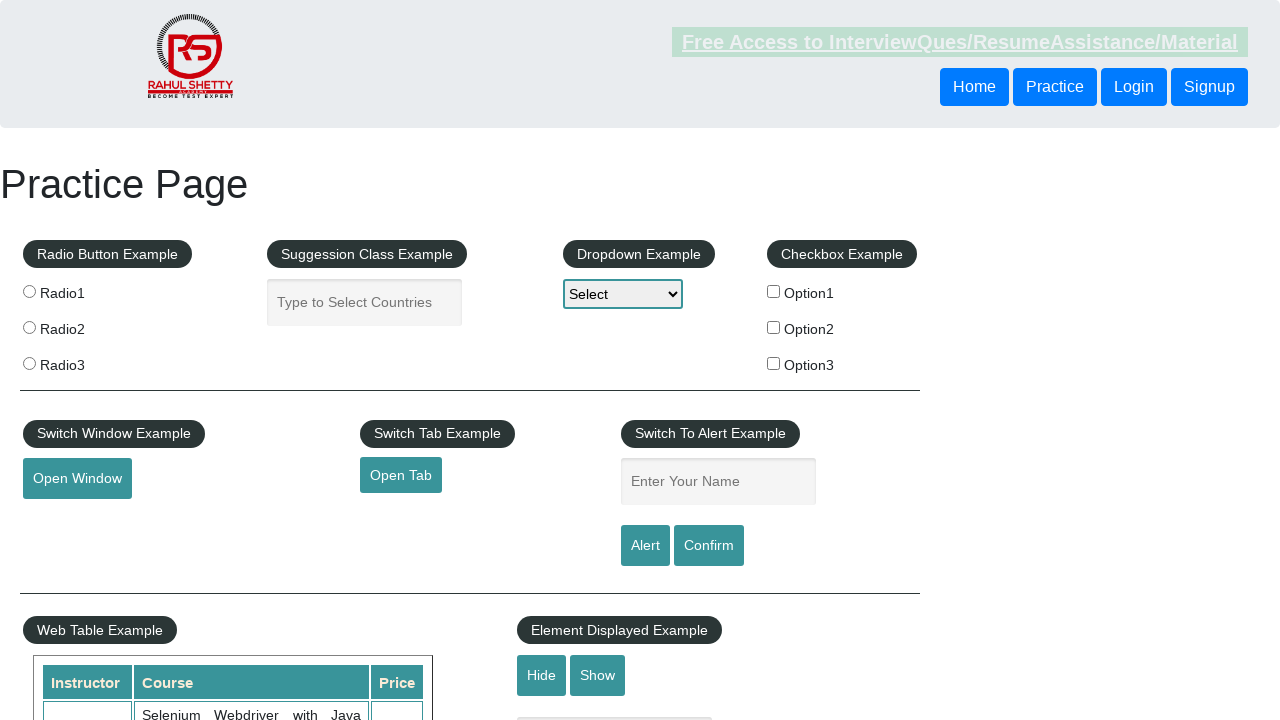

Waited for alert to be processed
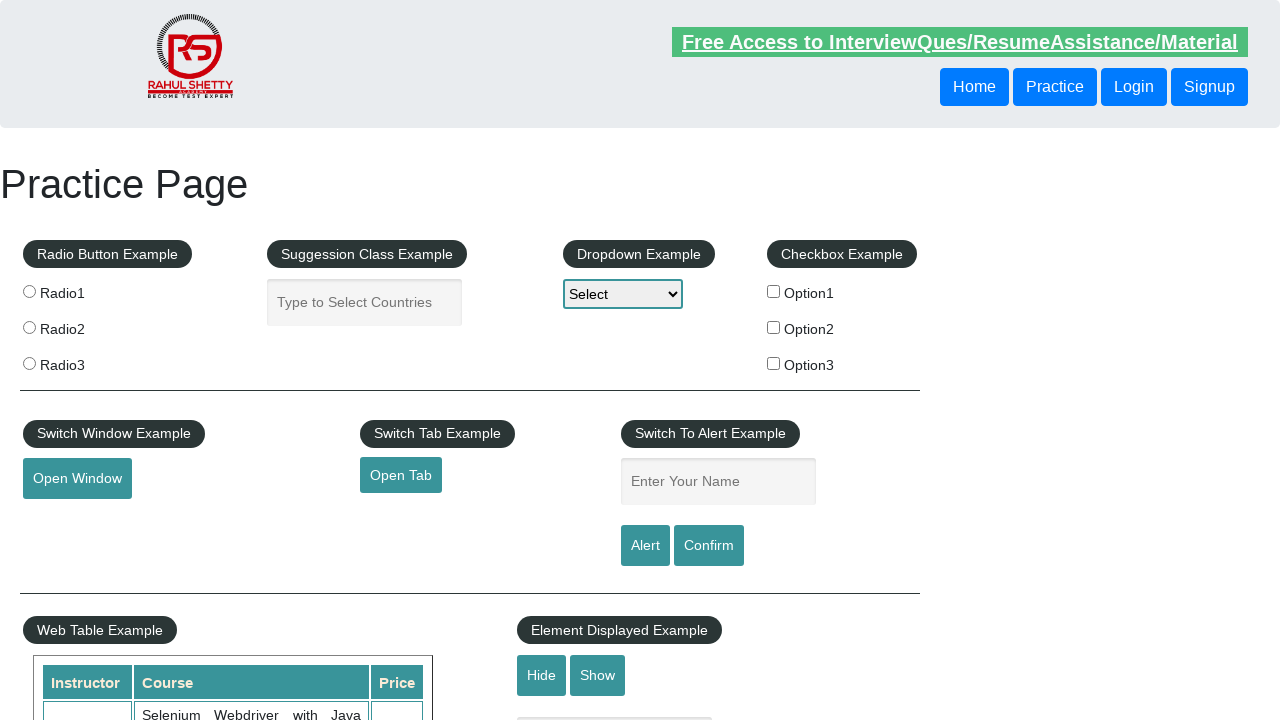

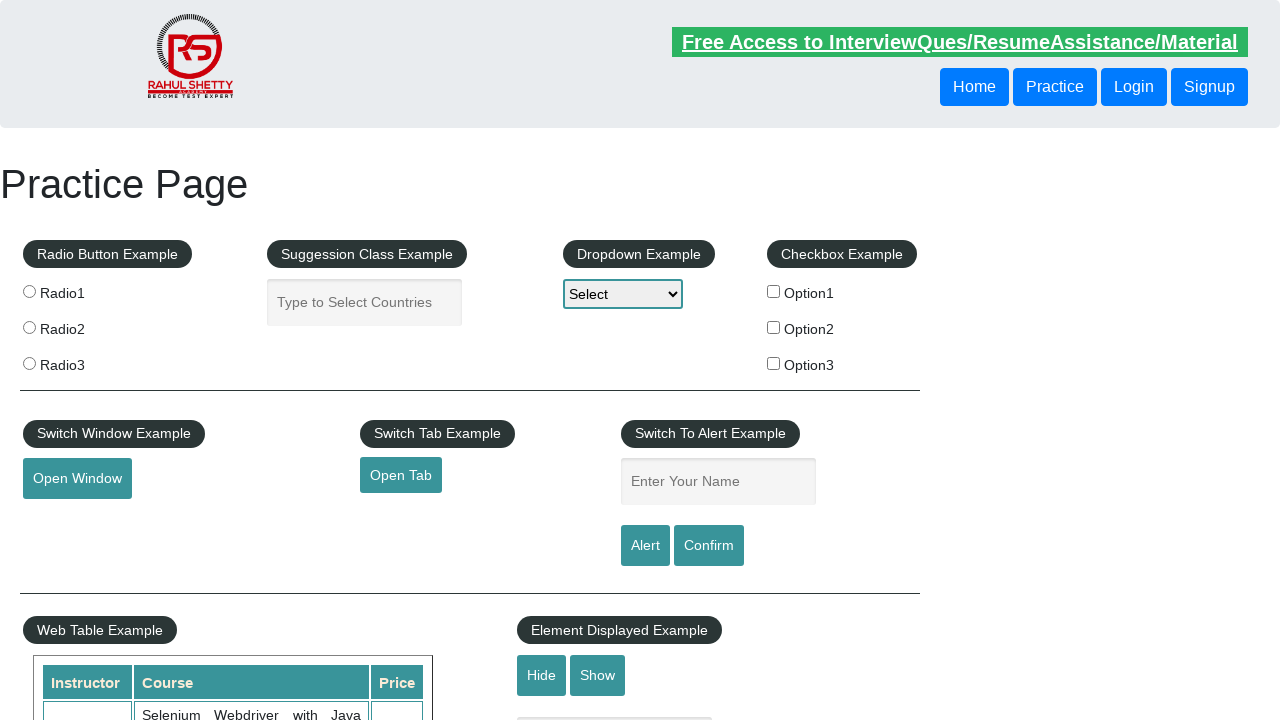